Tests login attempt with a locked out user account and verifies the appropriate error message is displayed

Starting URL: https://www.saucedemo.com/

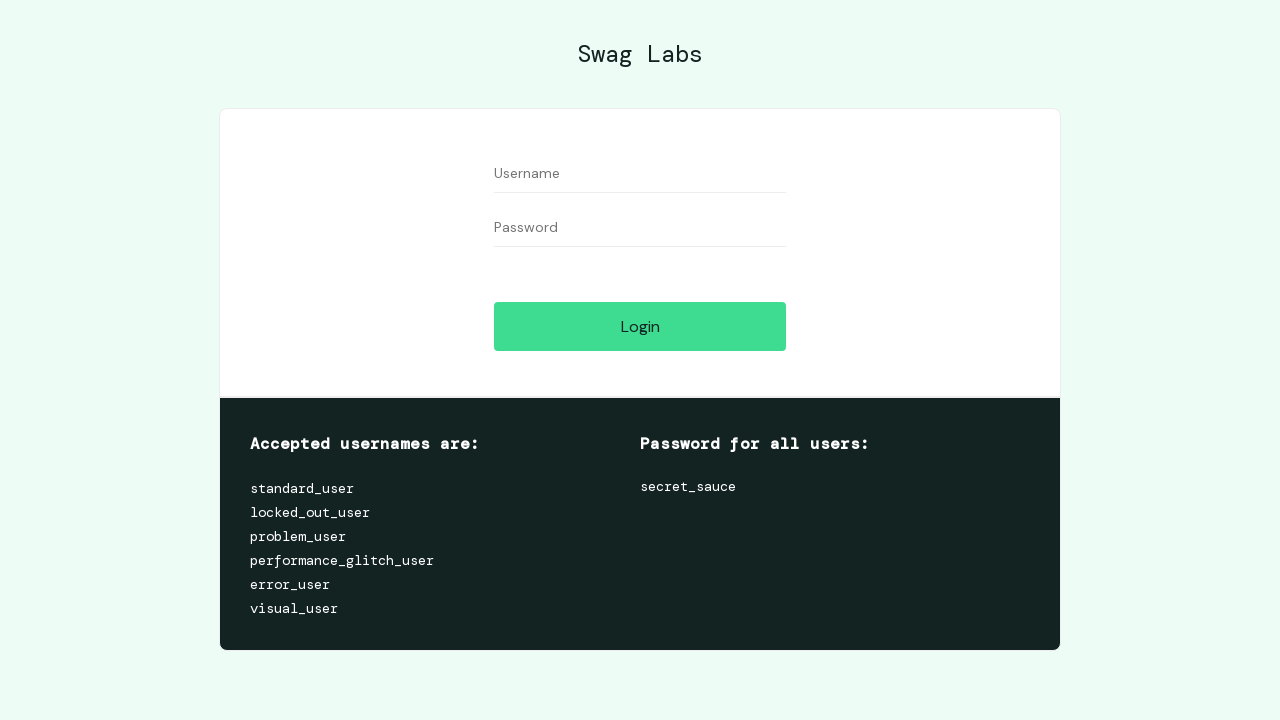

Filled username field with locked_out_user on input[id='user-name']
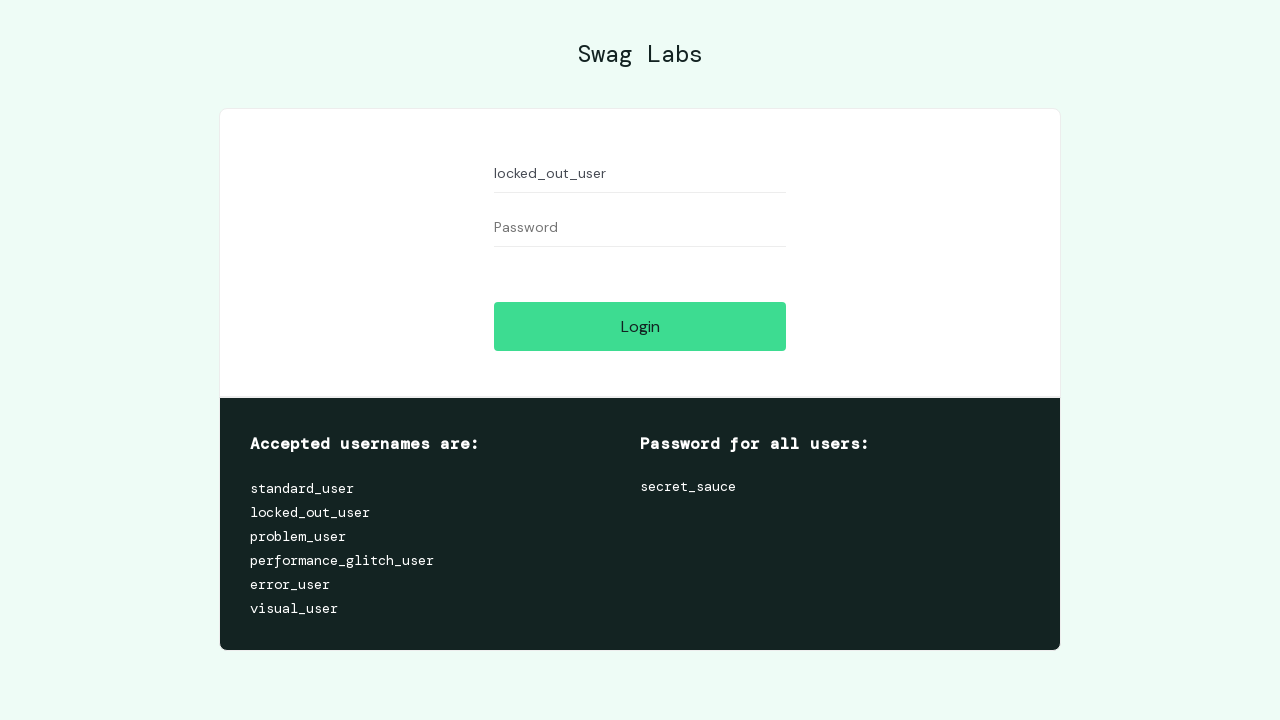

Filled password field with secret_sauce on input[id='password']
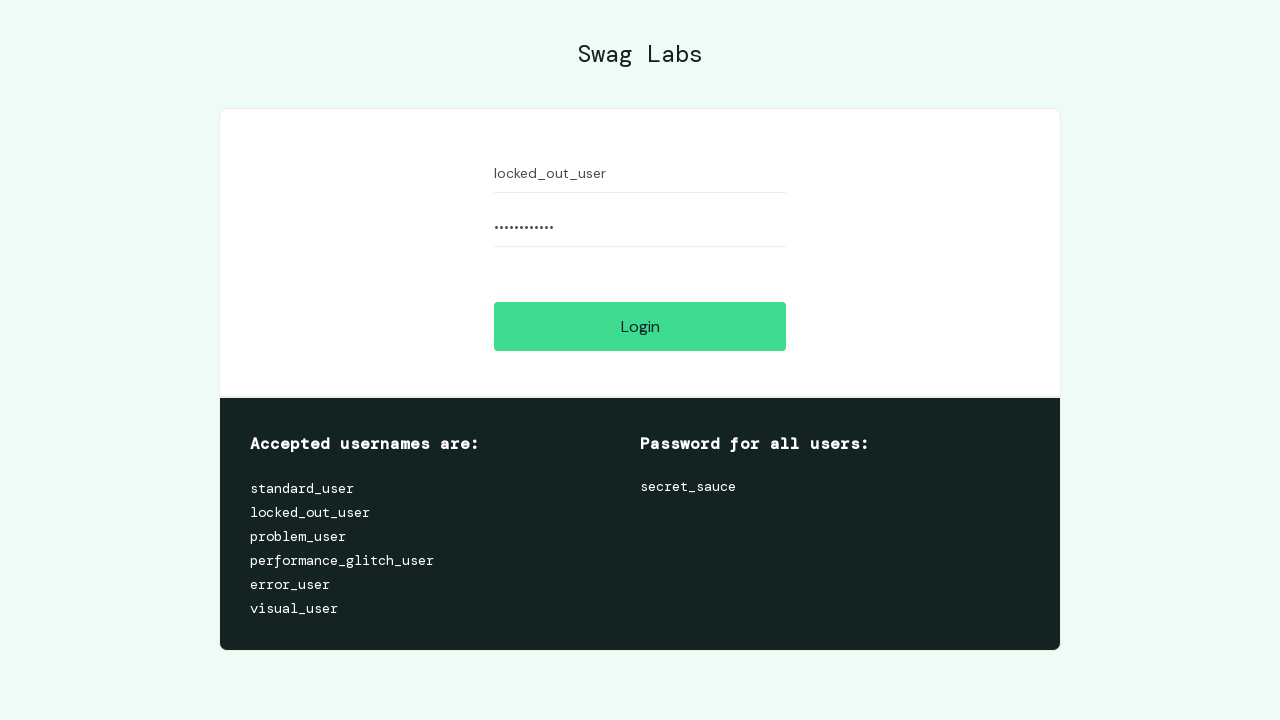

Clicked login button at (640, 326) on input[id='login-button']
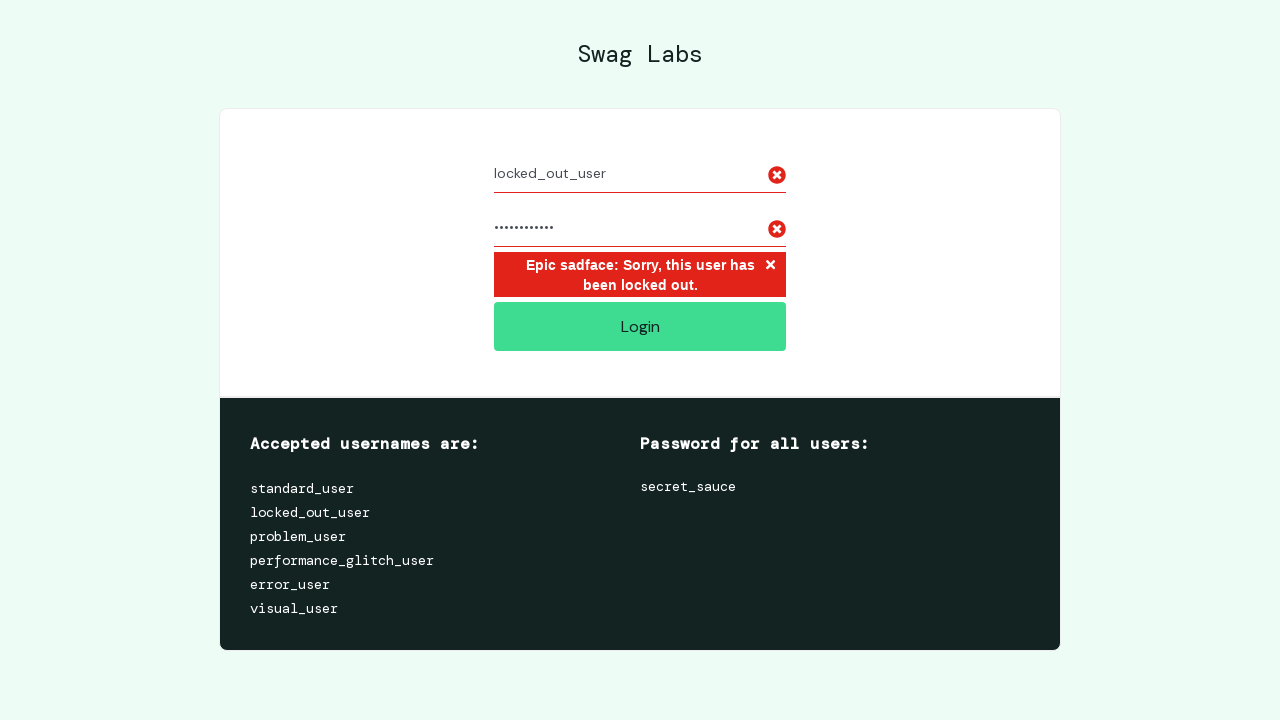

Waited for and located error message element
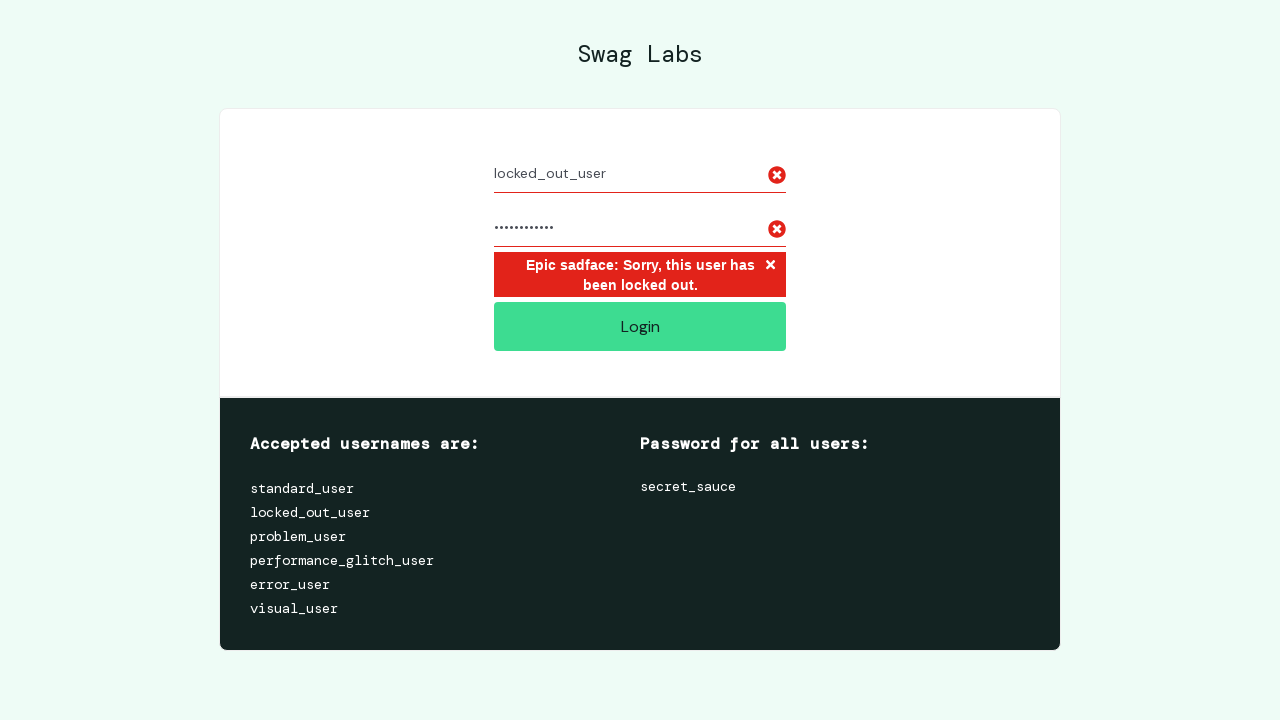

Retrieved error message text content
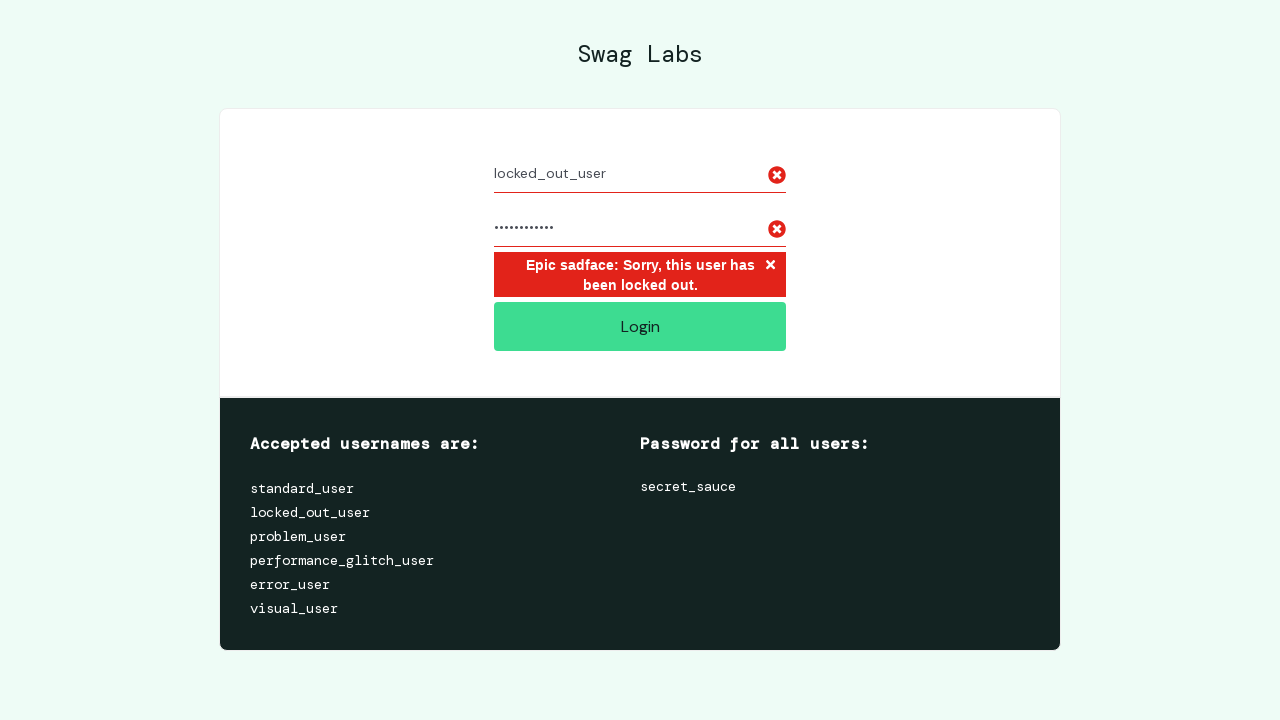

Verified that error message contains 'this user has been locked out.'
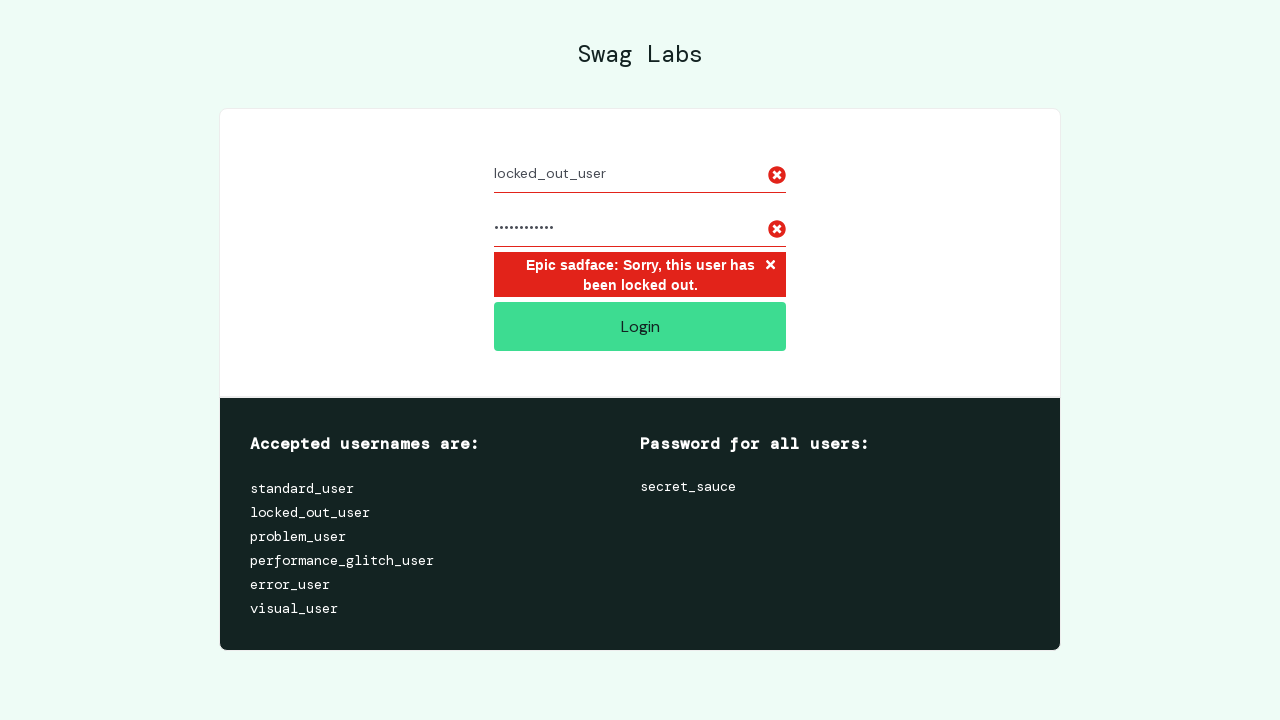

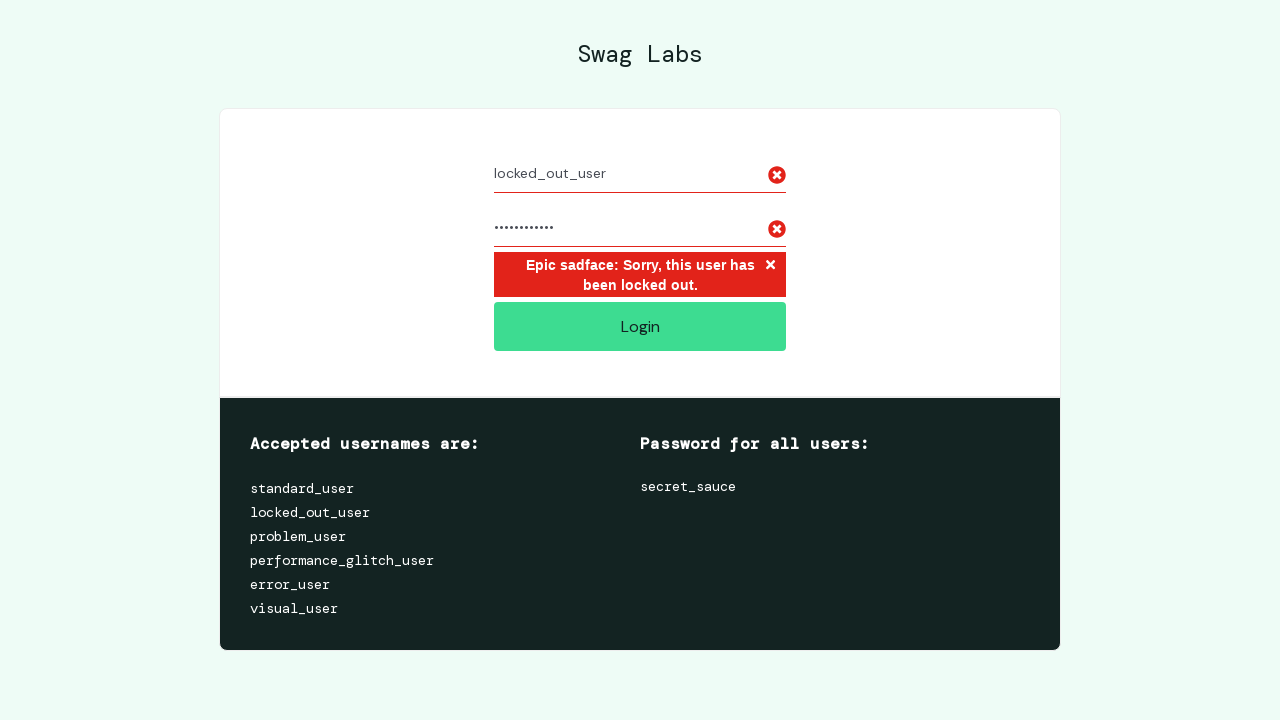